Tests W3Schools JavaScript confirm dialog example by clicking the Try it button, accepting the alert, and verifying the result text

Starting URL: https://www.w3schools.com/js/tryit.asp?filename=tryjs_confirm

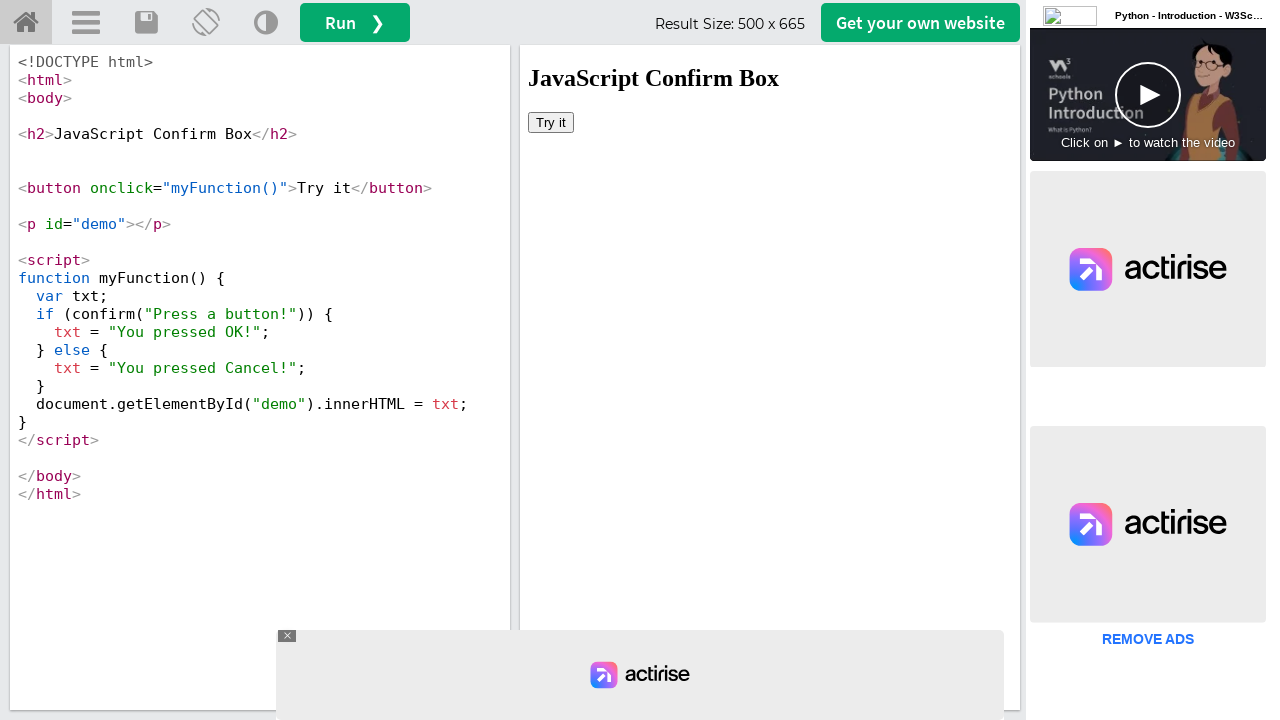

Located iframe containing the JavaScript confirm dialog example
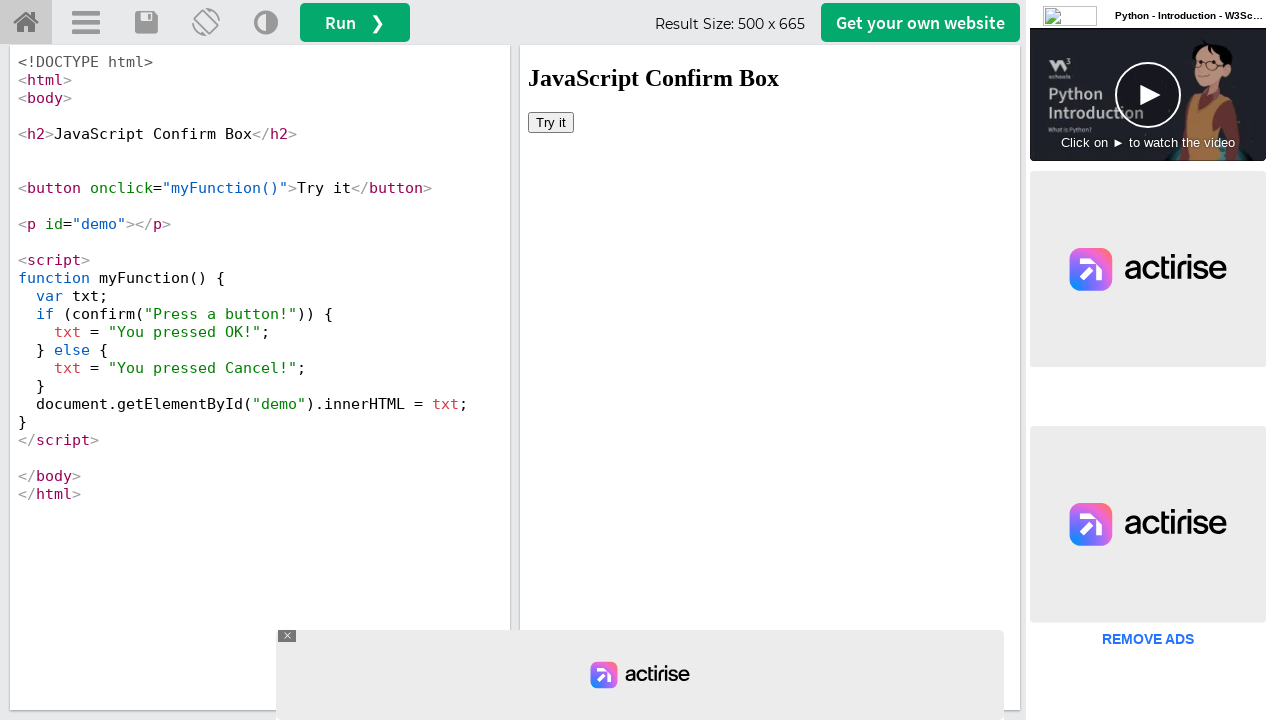

Clicked the 'Try it' button to trigger confirm dialog at (551, 122) on xpath=//div[@id='iframewrapper']/iframe >> internal:control=enter-frame >> xpath
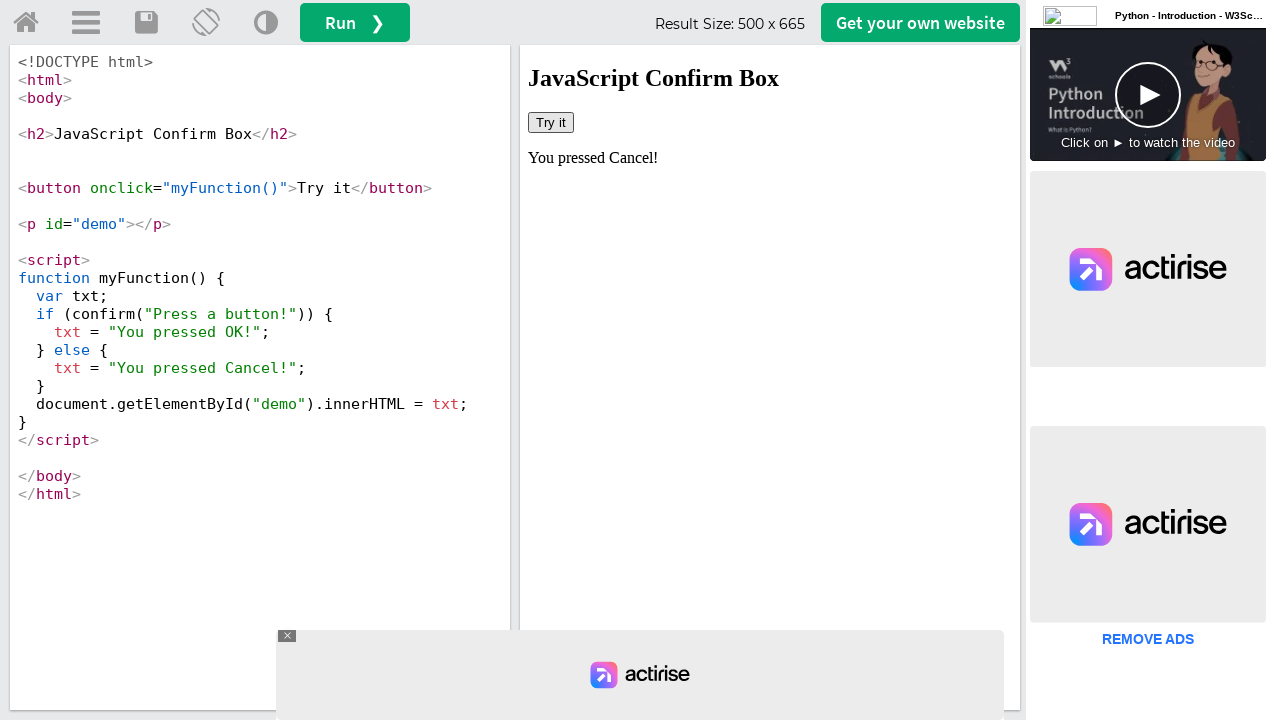

Set up dialog handler to accept the confirm dialog
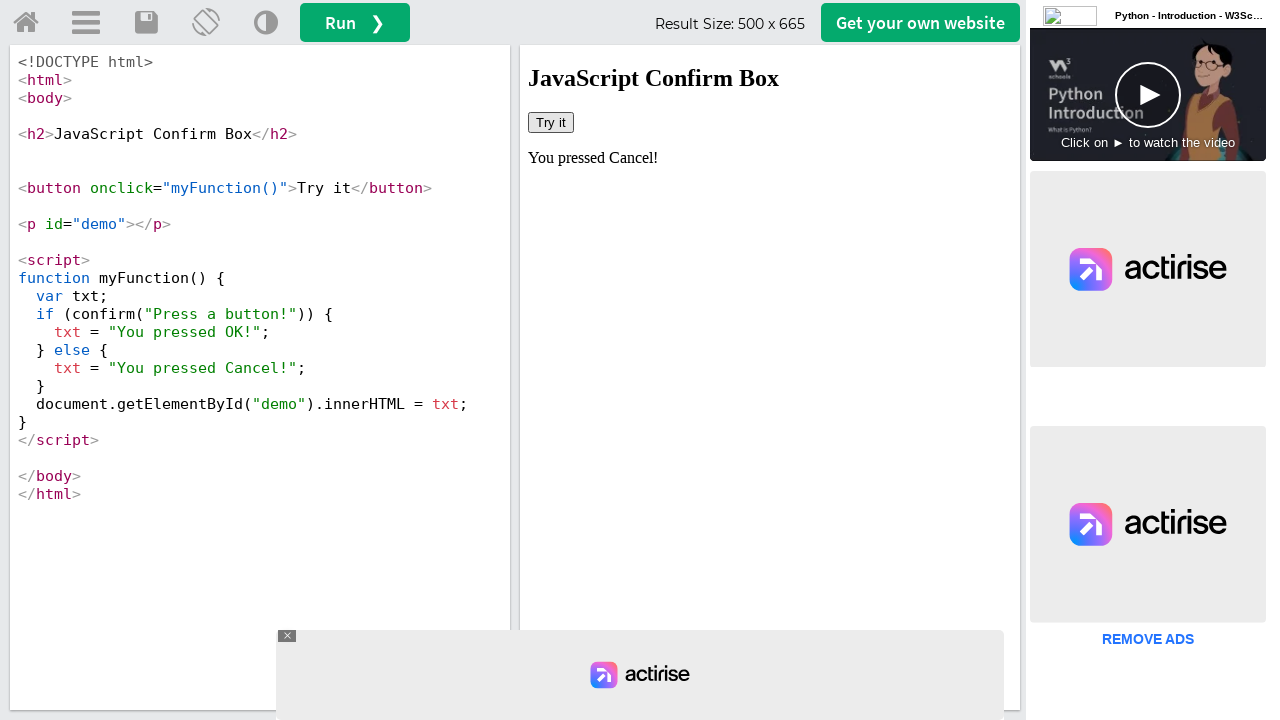

Verified result text is displayed after accepting confirm dialog
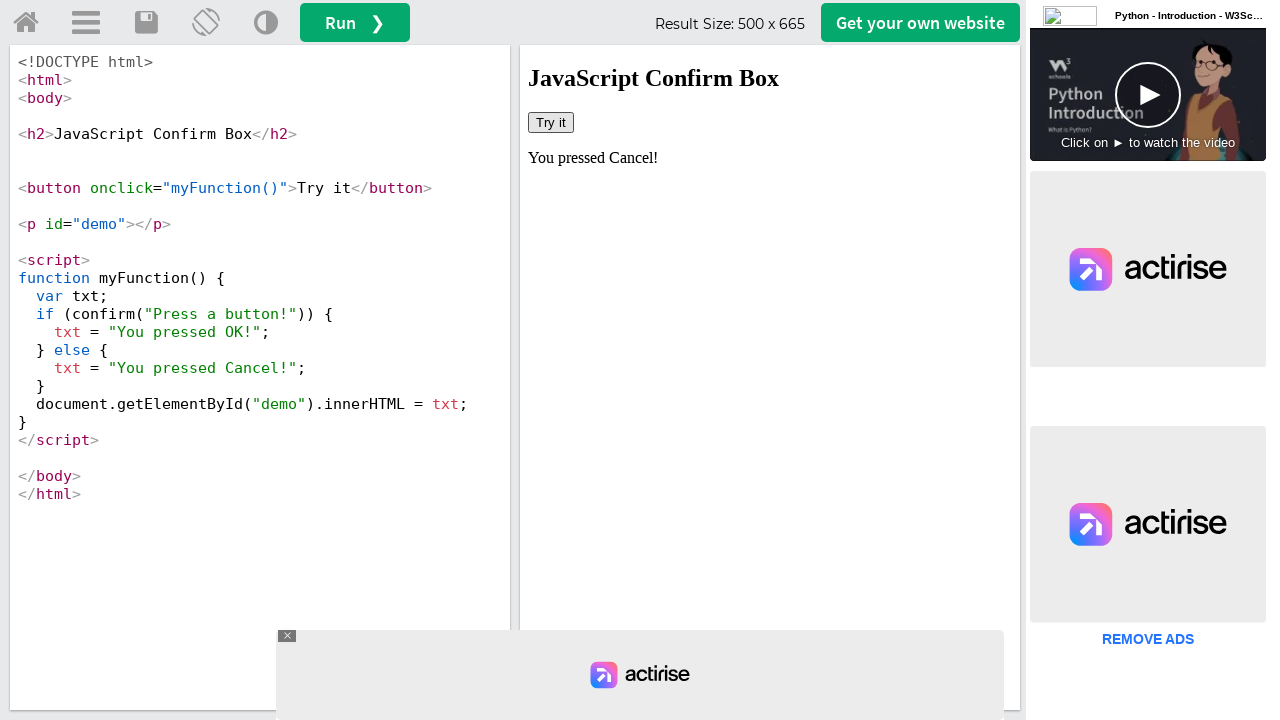

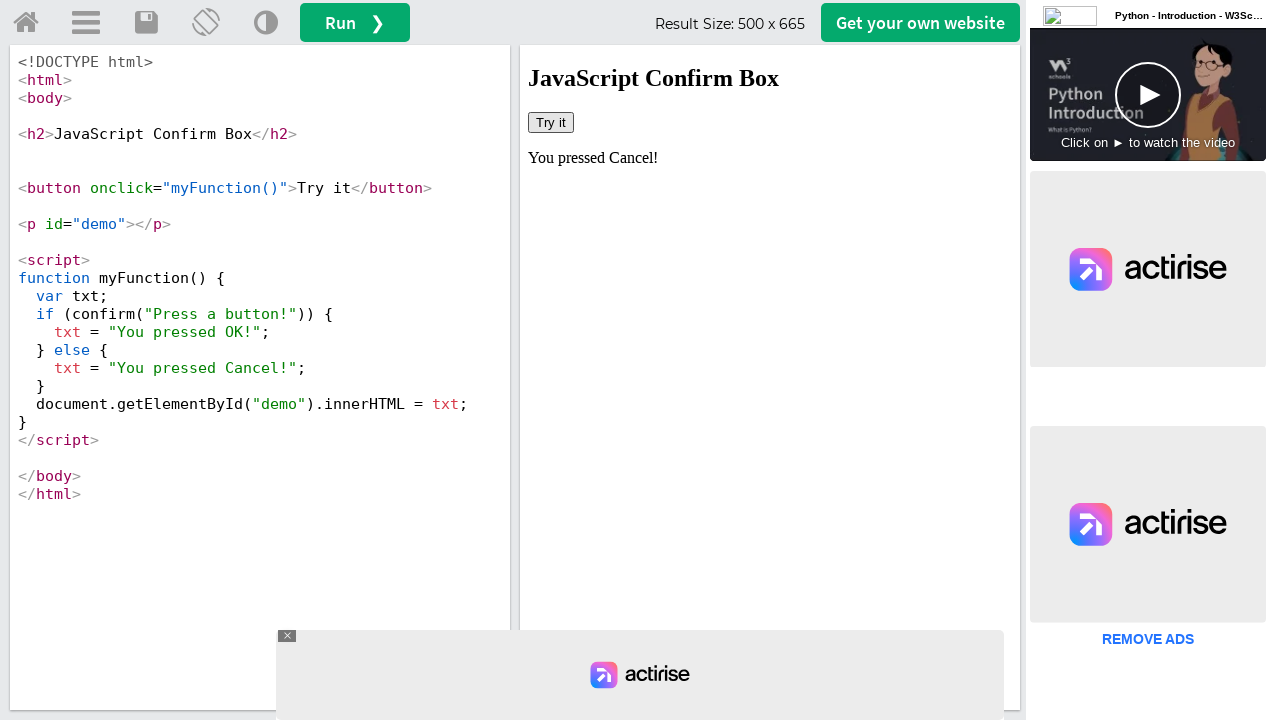